Tests iframe interaction by navigating to iframe demo page, switching to an iframe context, and verifying text content within the iframe

Starting URL: http://the-internet.herokuapp.com/frames

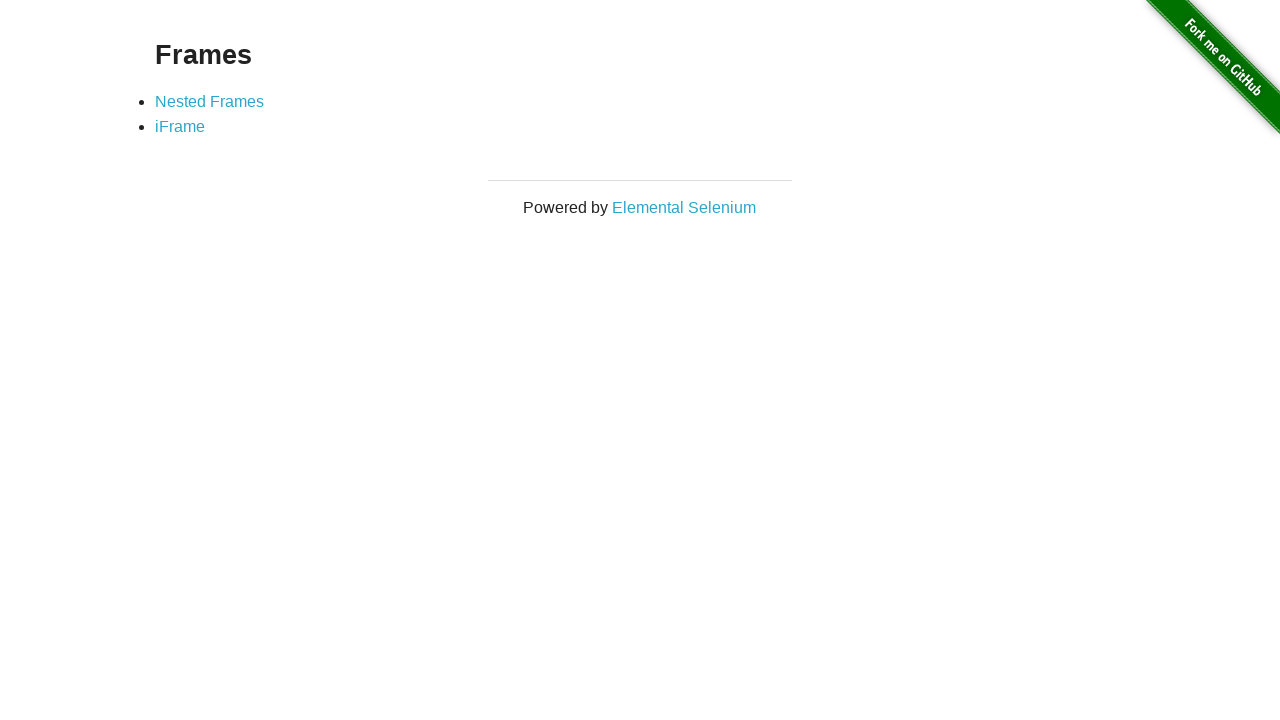

Navigated to iframe demo page at http://the-internet.herokuapp.com/frames
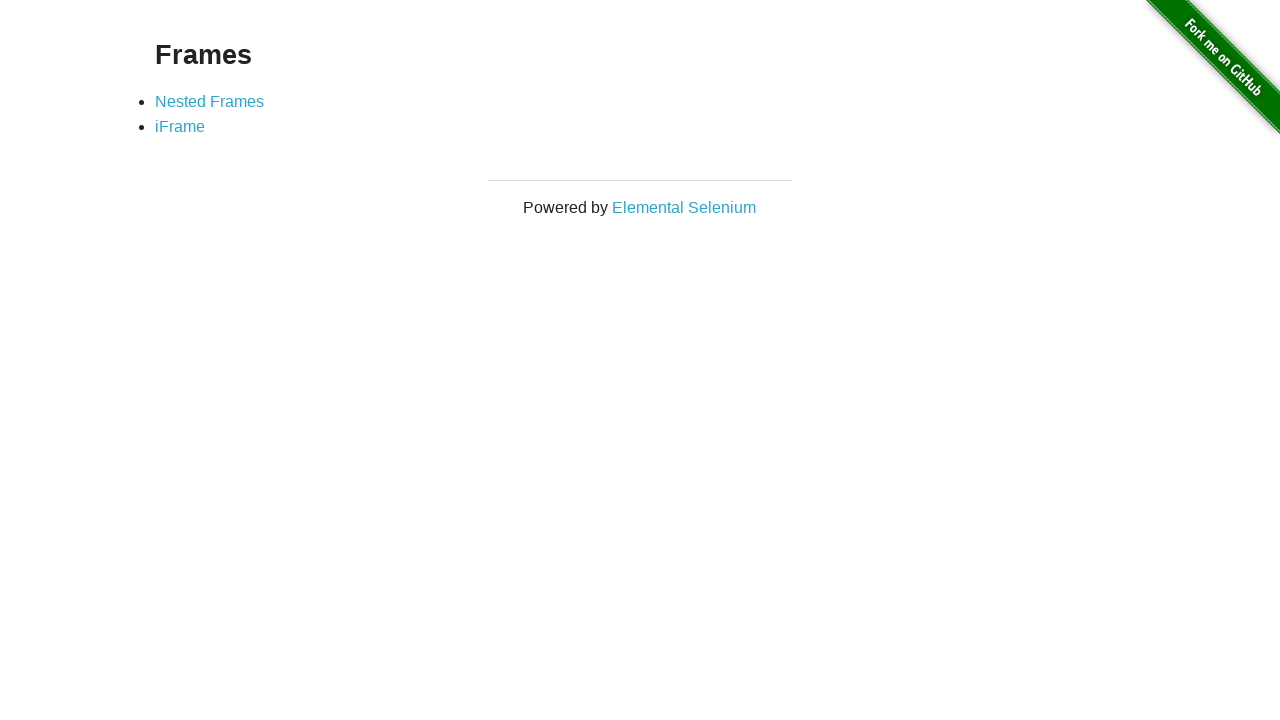

Clicked on the iFrame link at (180, 127) on xpath=//a[@href='/iframe']
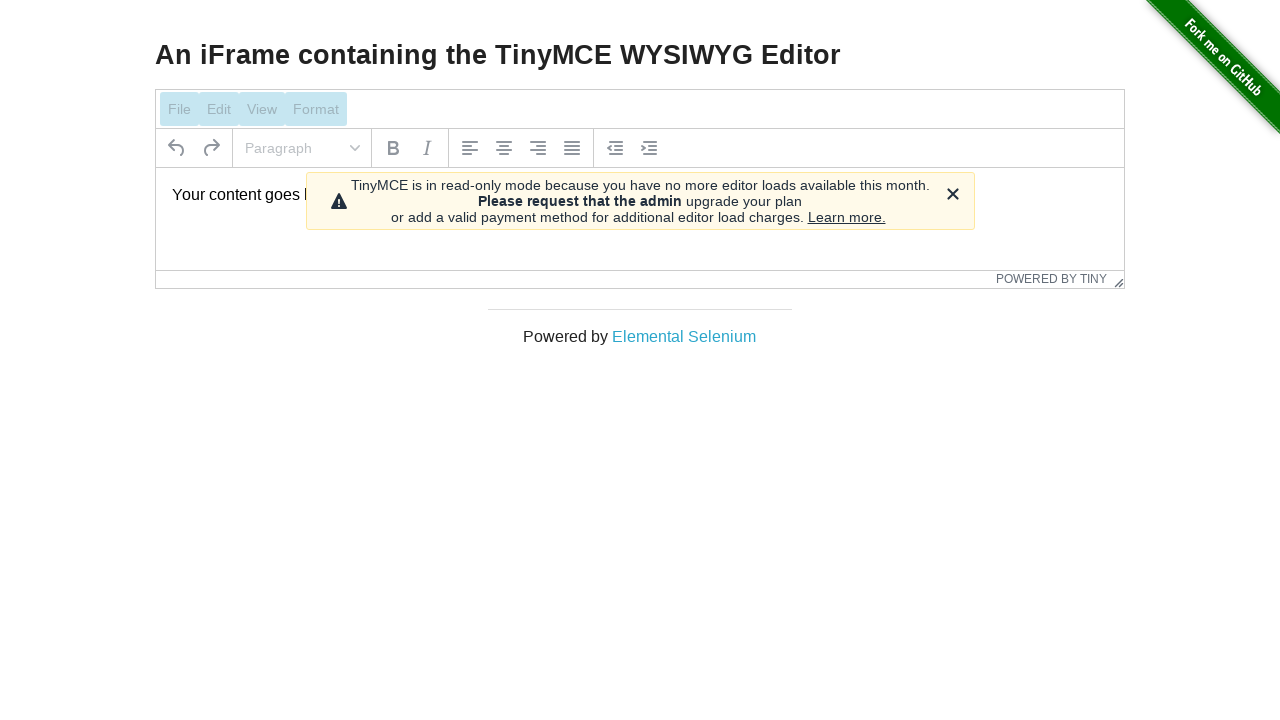

Located iframe with selector '#mce_0_ifr'
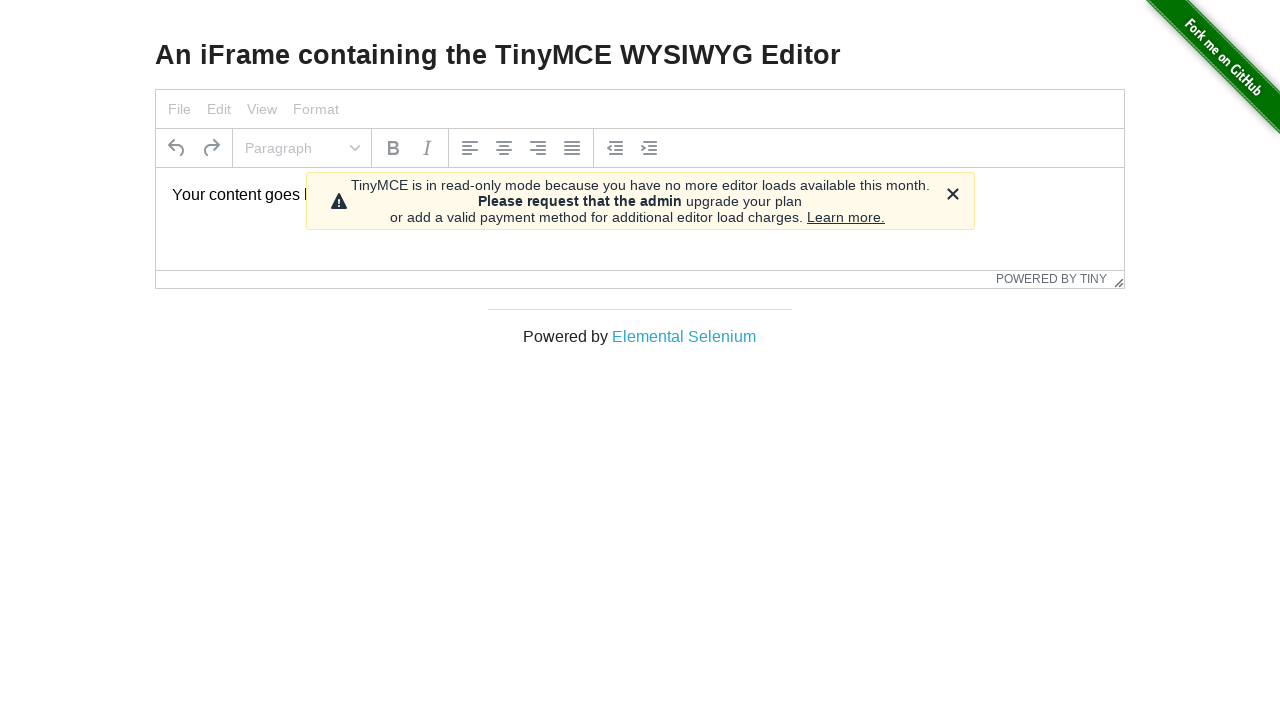

Retrieved text content from within the iframe: 'Your content goes here.'
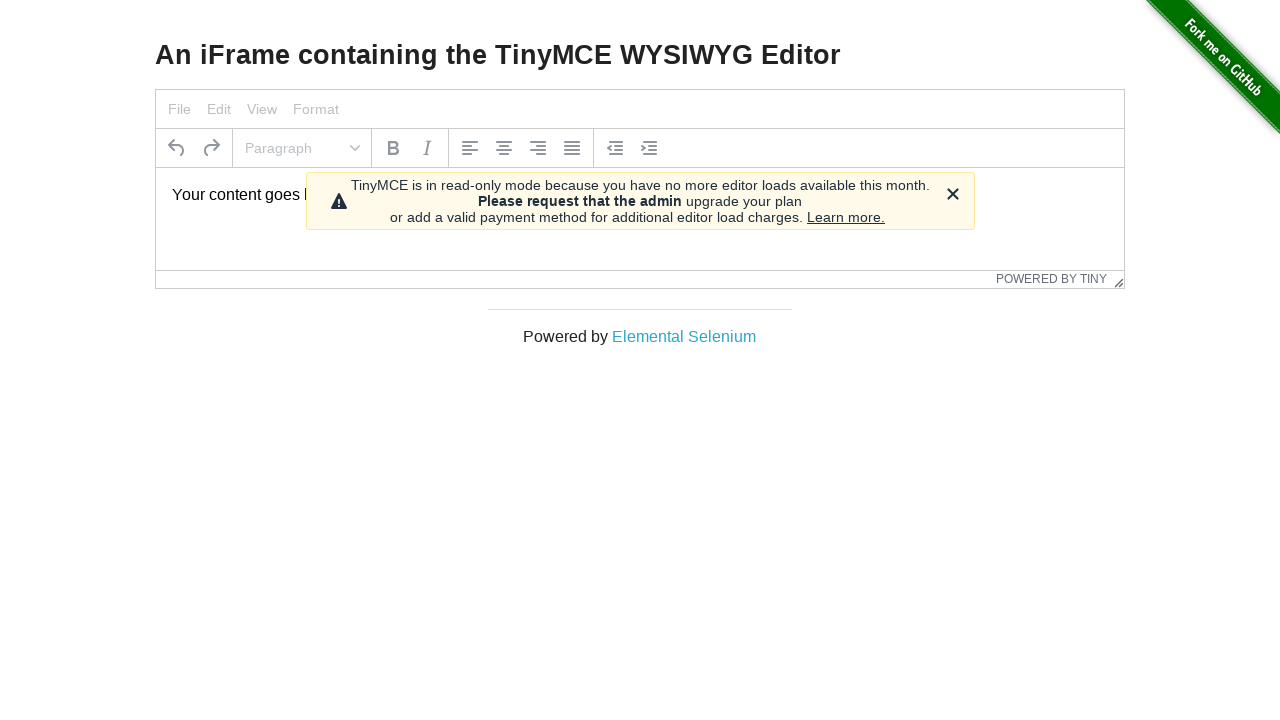

Verified that iframe text content matches expected value 'Your content goes here.'
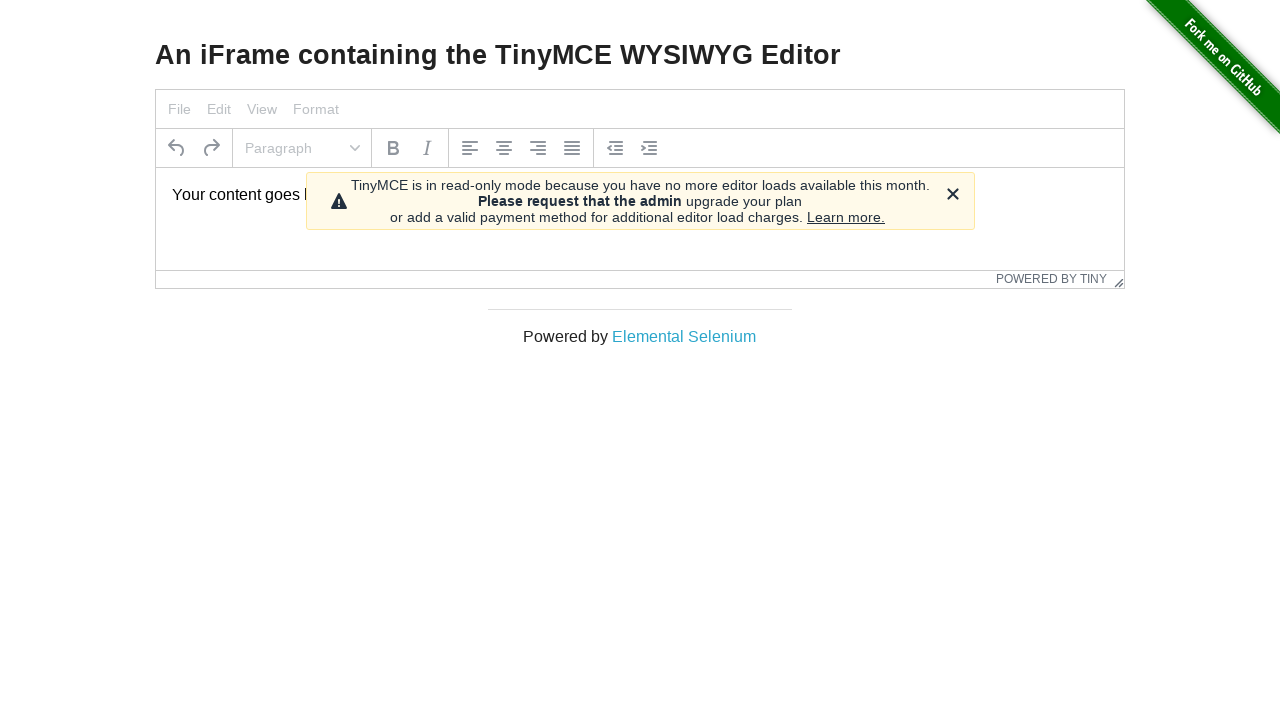

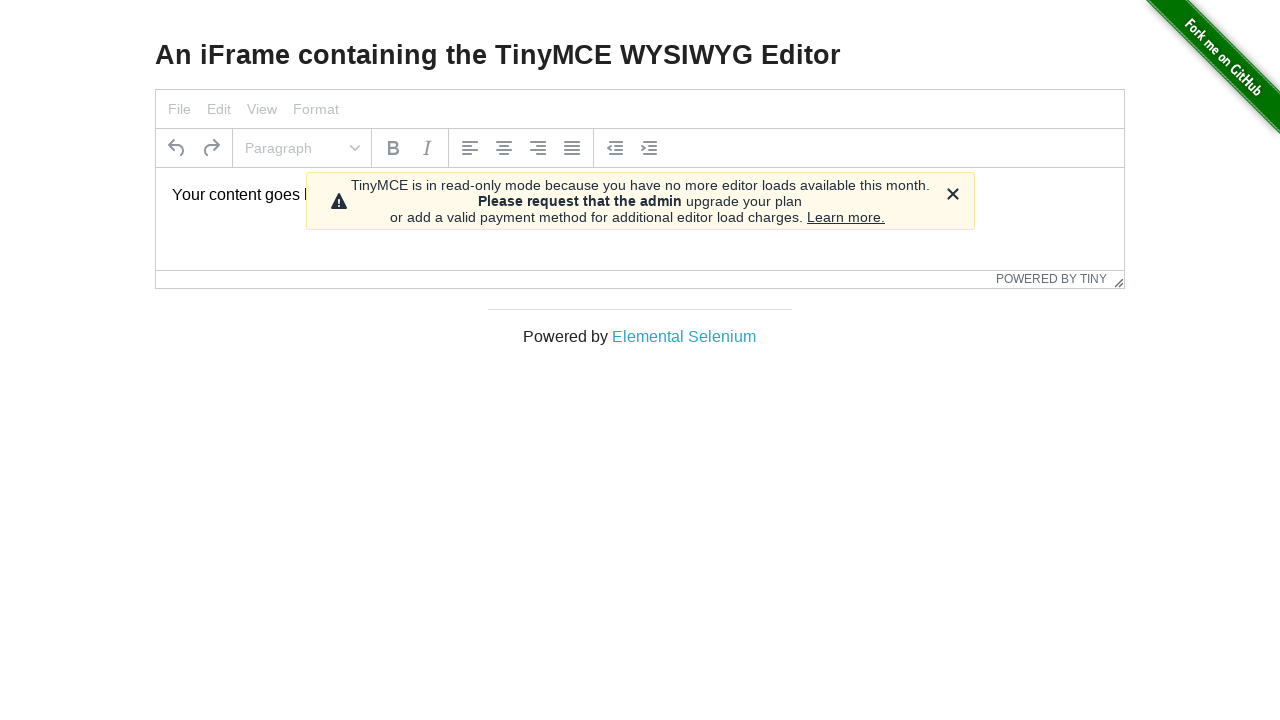